Tests clicking on the Book Store Application card and verifies navigation to the books page

Starting URL: https://demoqa.com

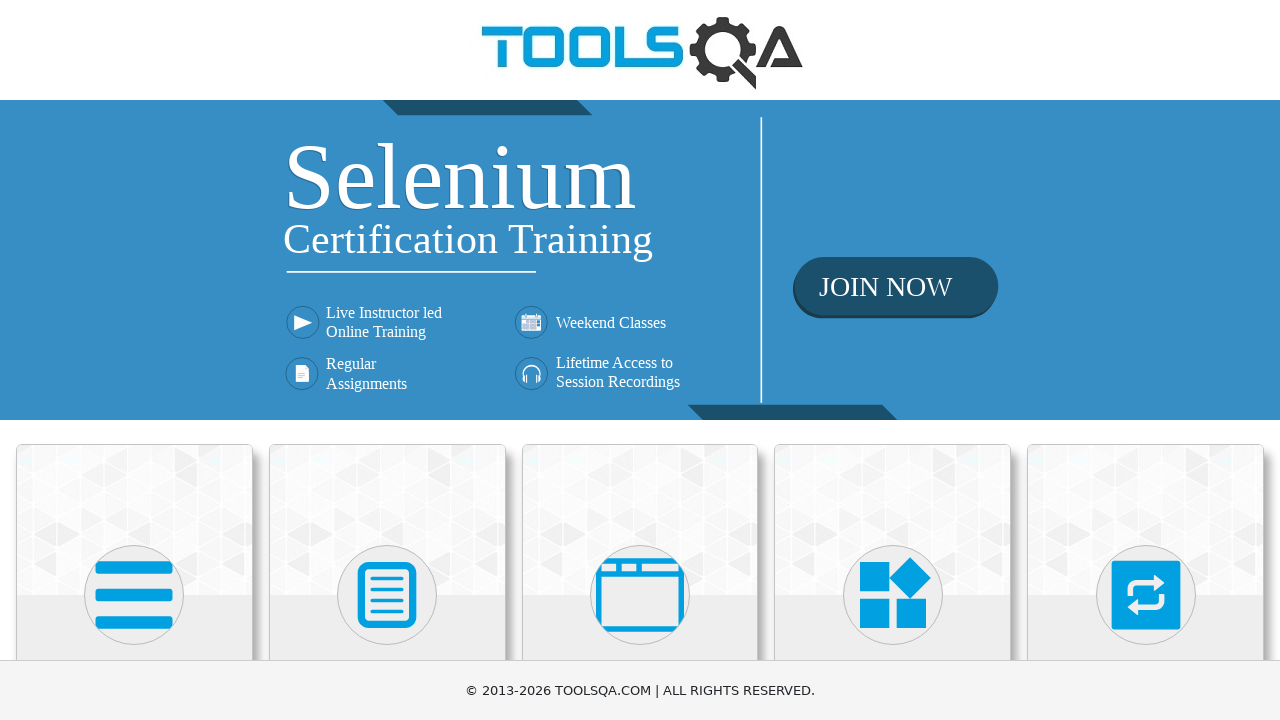

Page loaded with domcontentloaded state
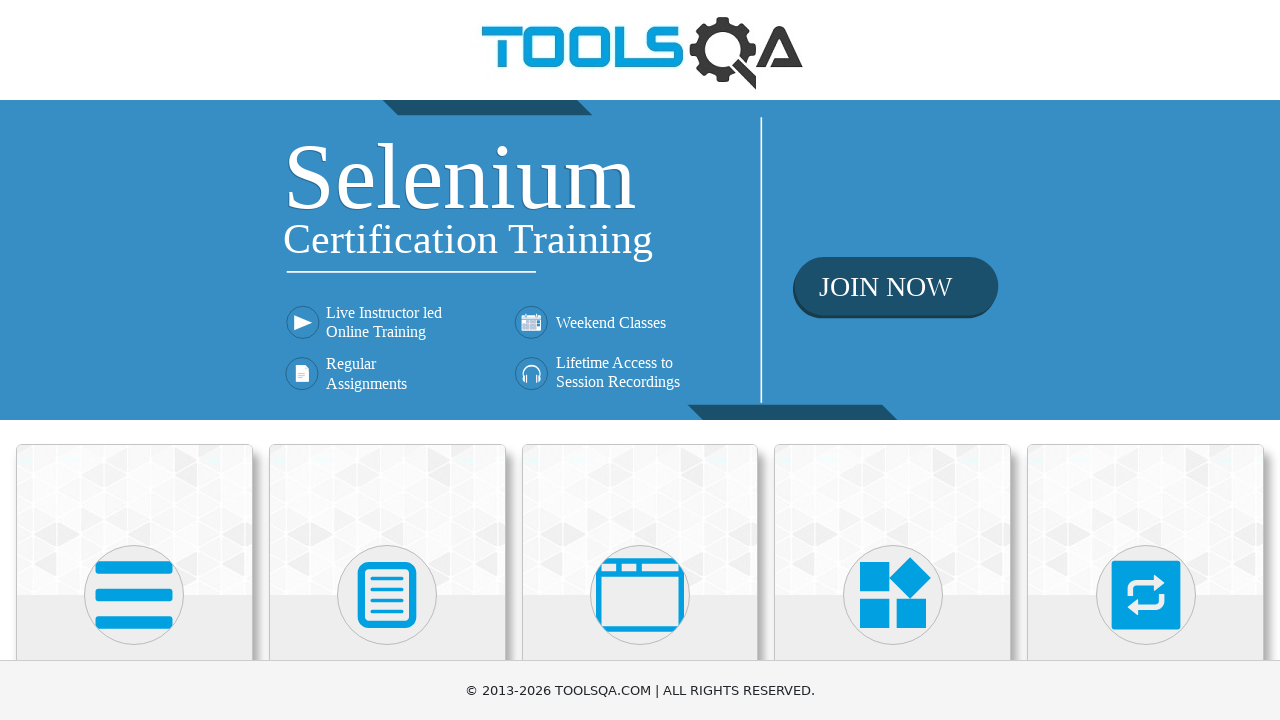

Scrolled Book Store Application card into view
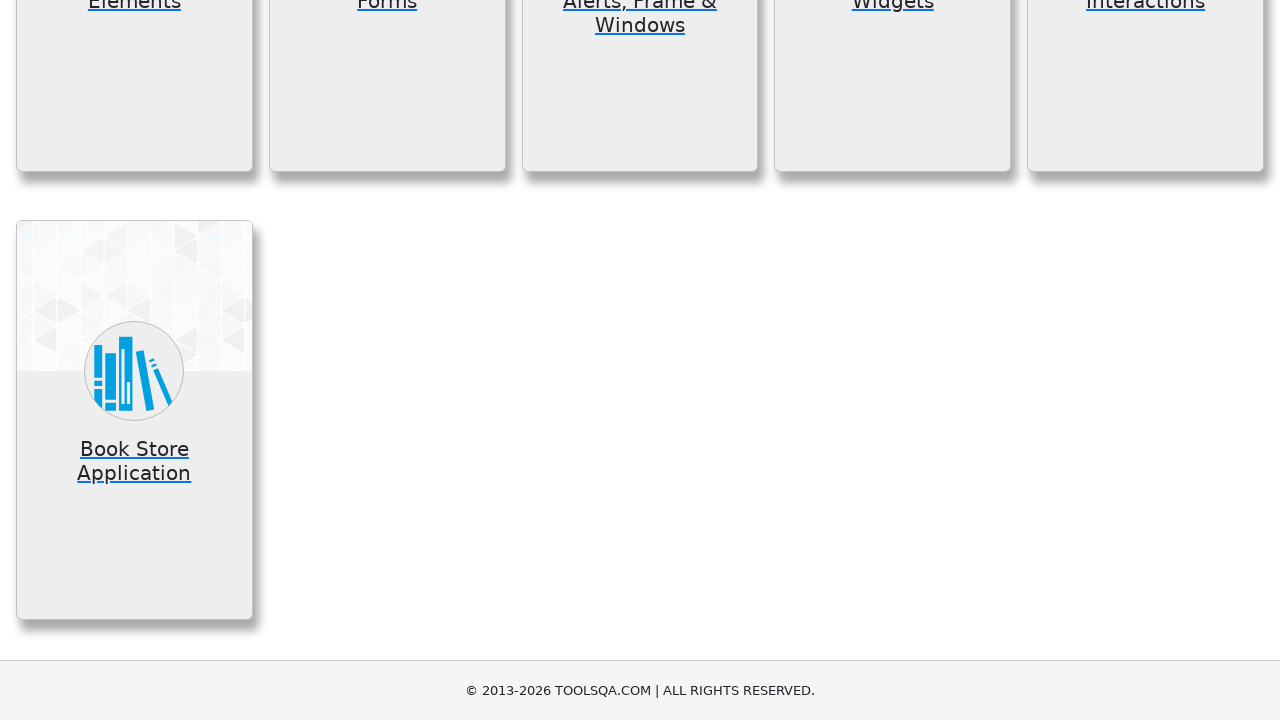

Clicked on Book Store Application card with force option at (134, 461) on text=Book Store Application
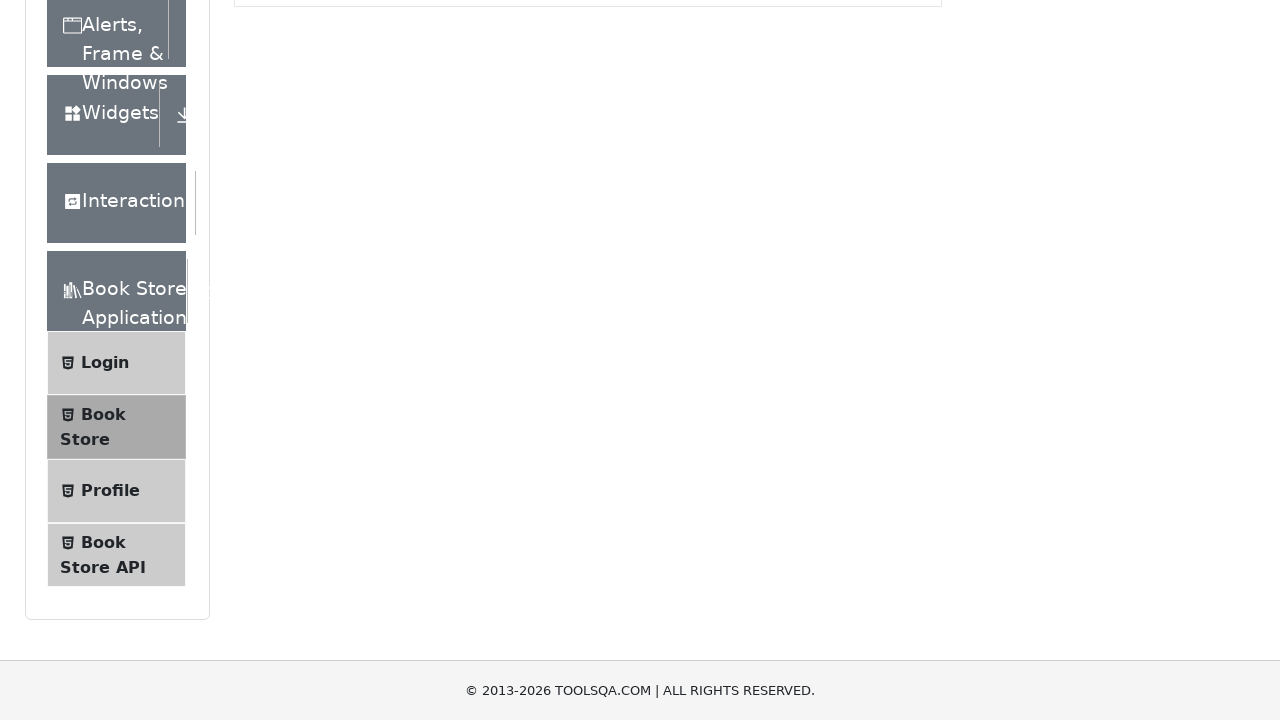

Successfully navigated to books page at https://demoqa.com/books
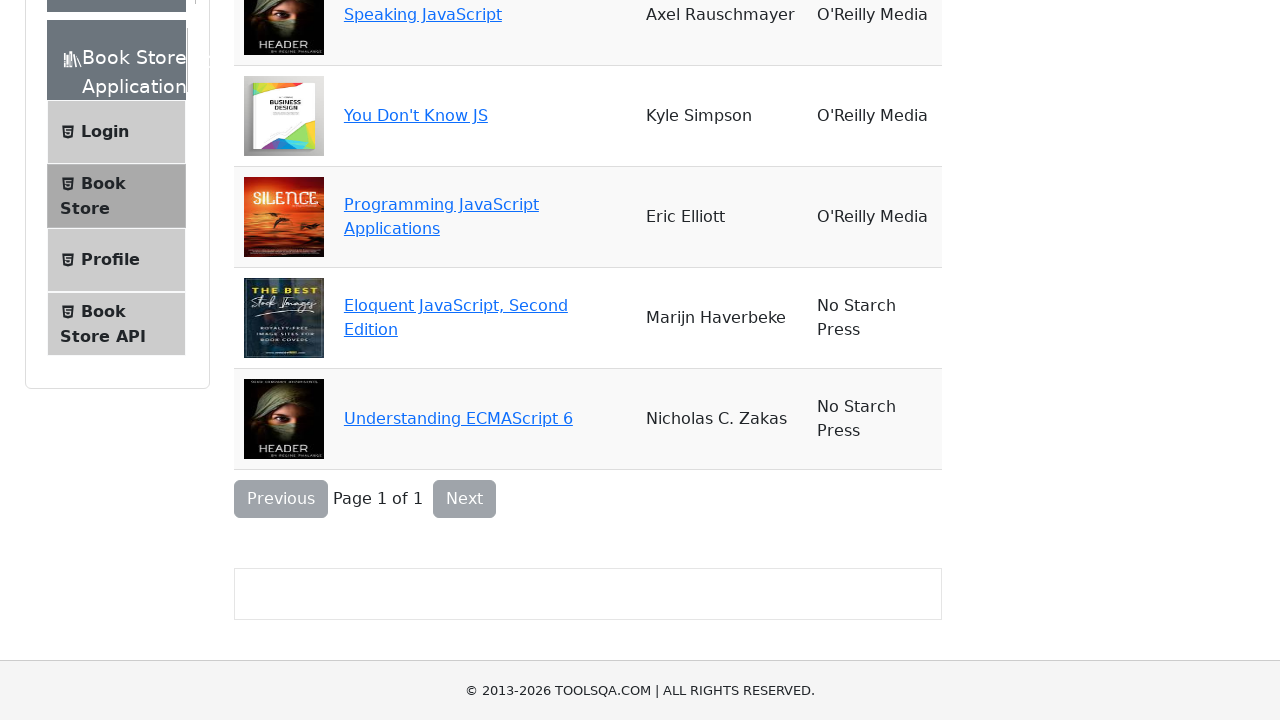

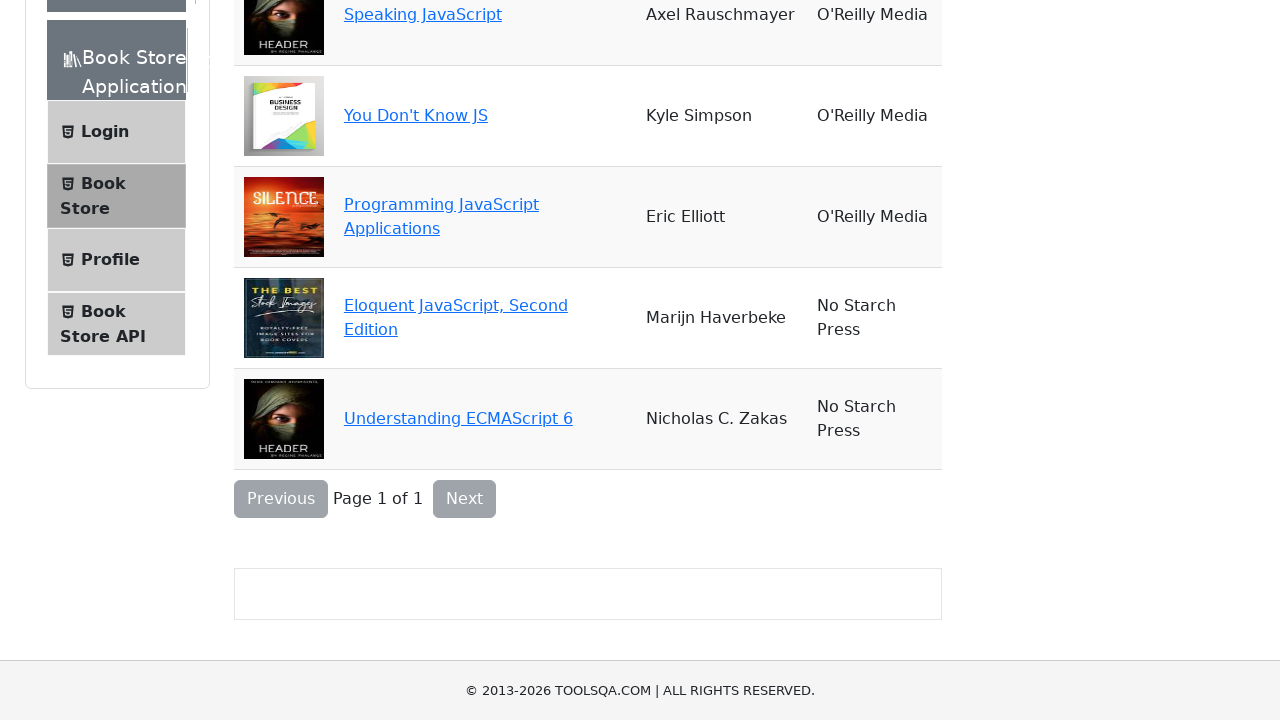